Navigates to Sauce Labs homepage and verifies the URL matches the expected value

Starting URL: https://saucelabs.com/

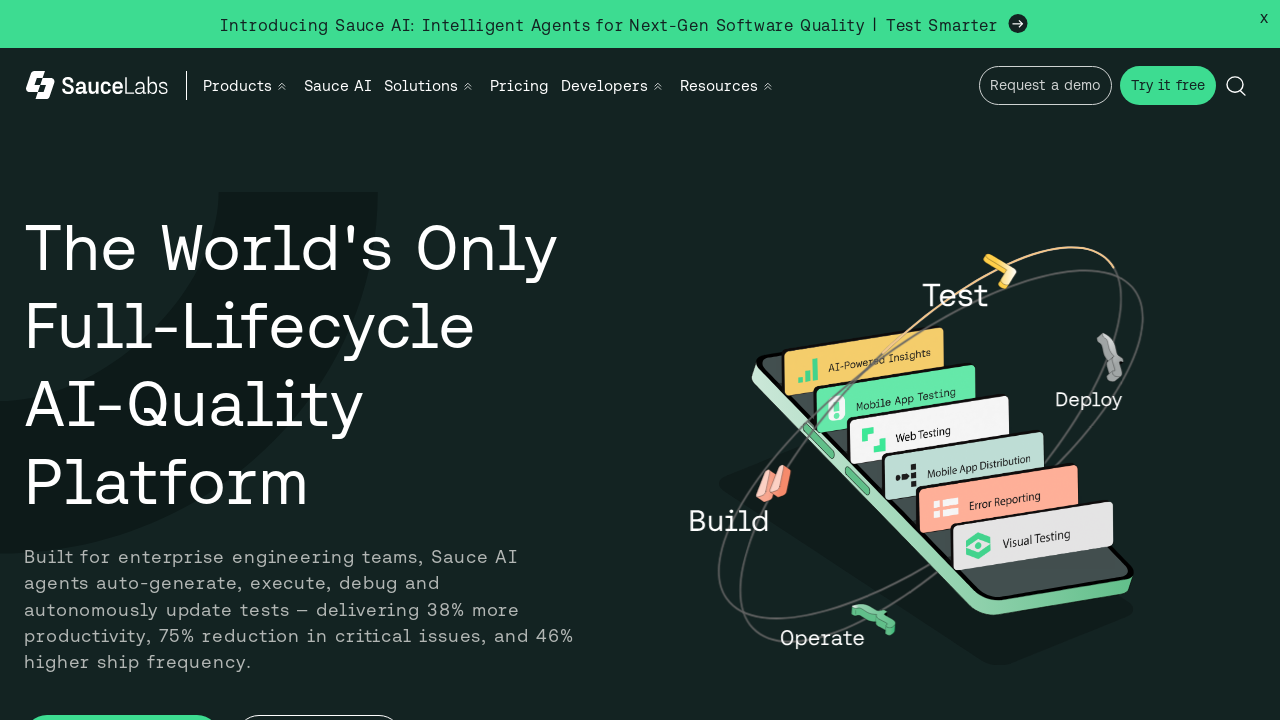

Navigated to Sauce Labs homepage at https://saucelabs.com/
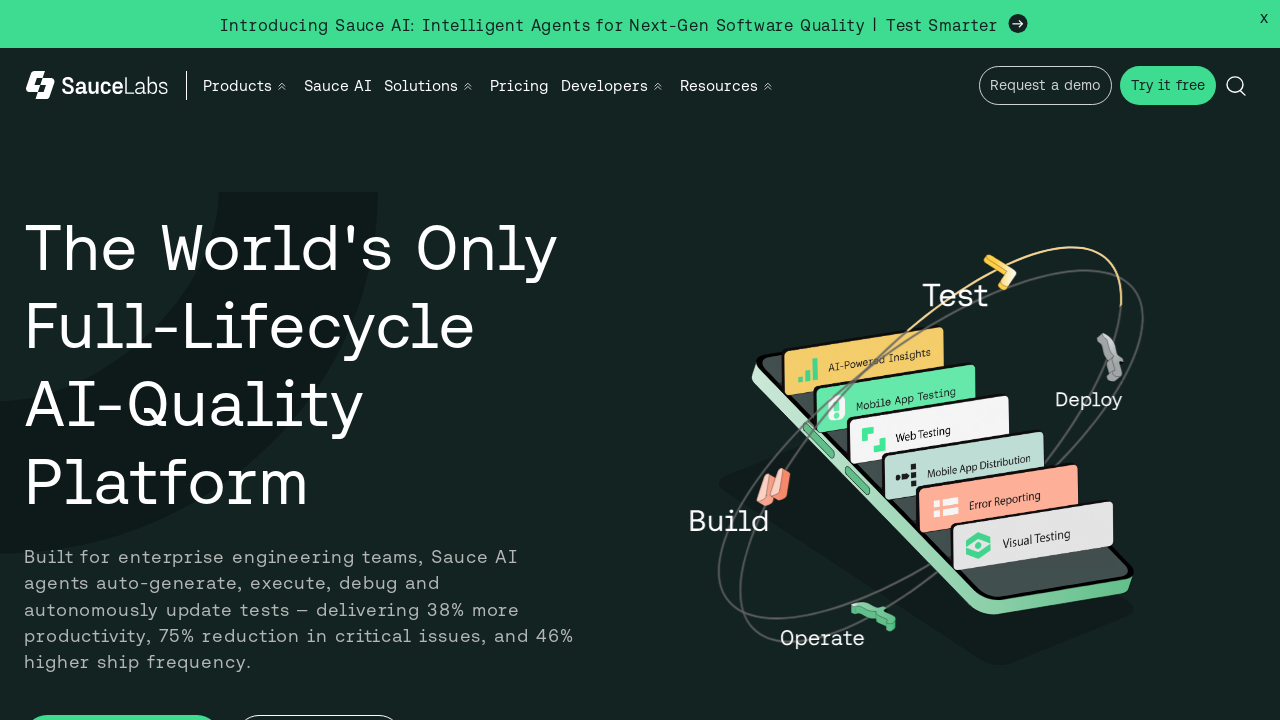

Verified that the current URL matches the expected value https://saucelabs.com/
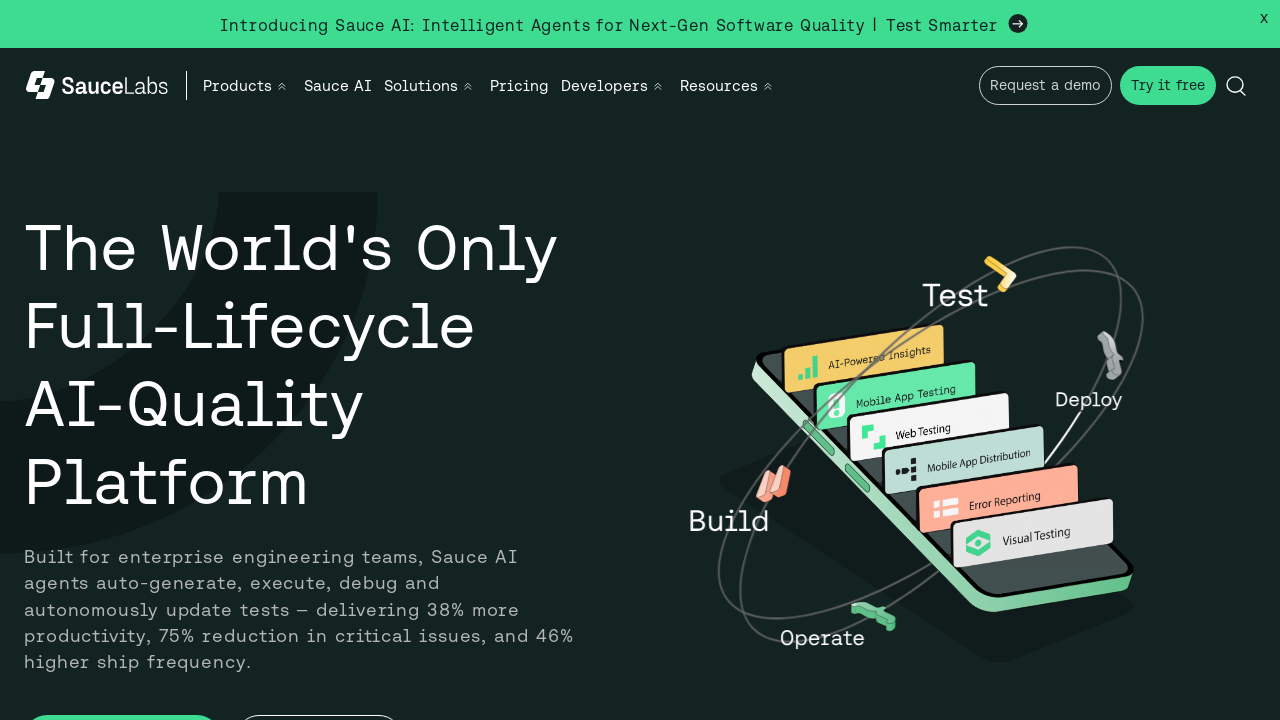

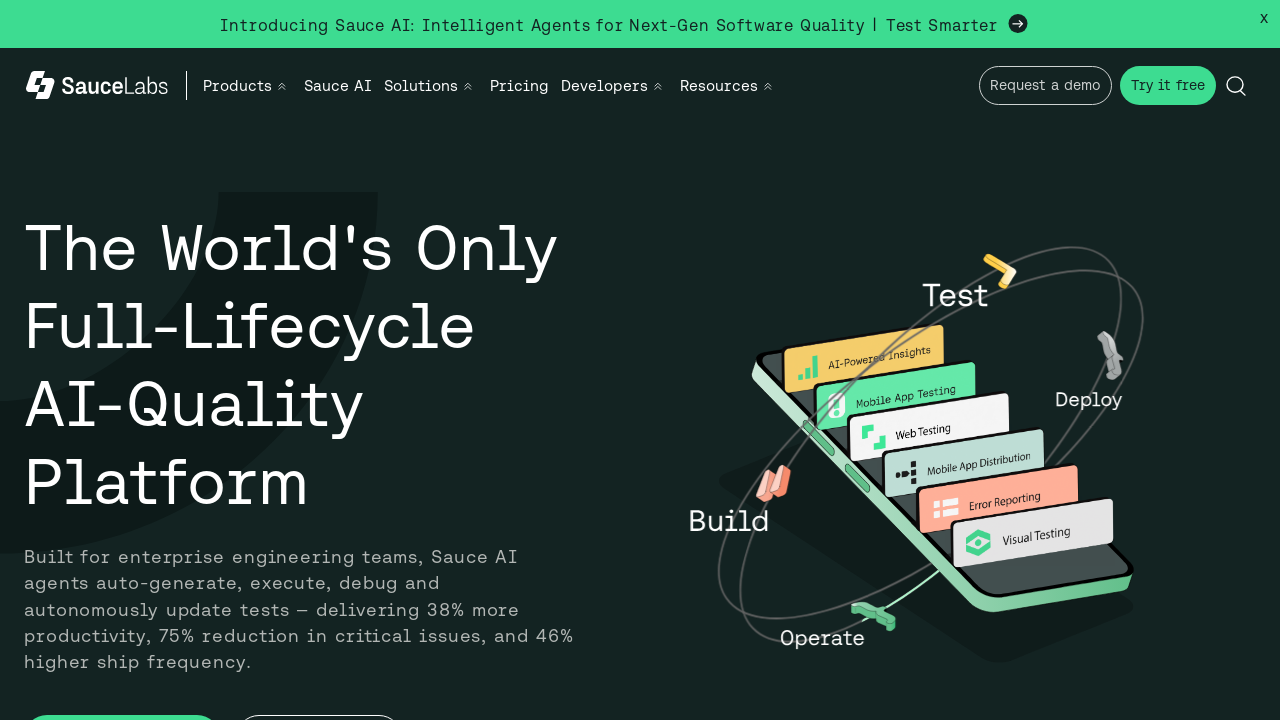